Tests JavaScript alert handling by clicking a button that triggers an alert, accepting the alert, and verifying the success message is displayed

Starting URL: https://practice.cydeo.com/javascript_alerts

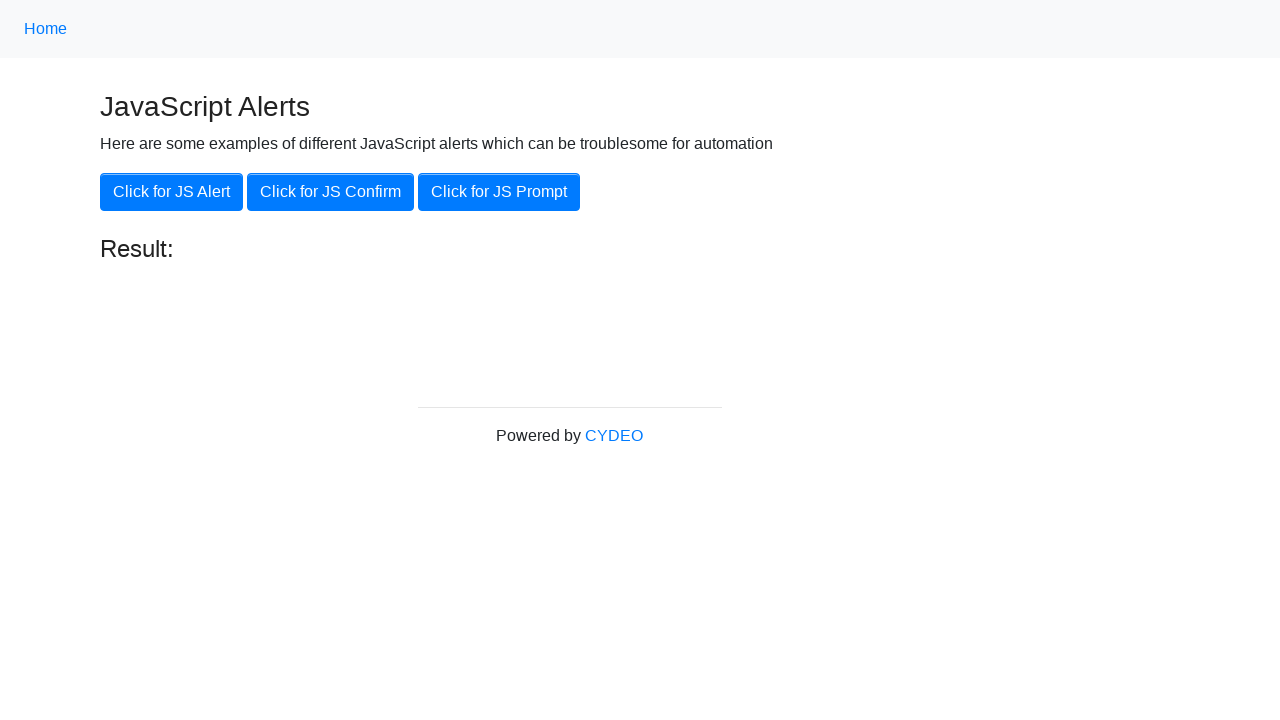

Clicked 'Click for JS Alert' button to trigger JavaScript alert at (172, 192) on xpath=//button[.='Click for JS Alert']
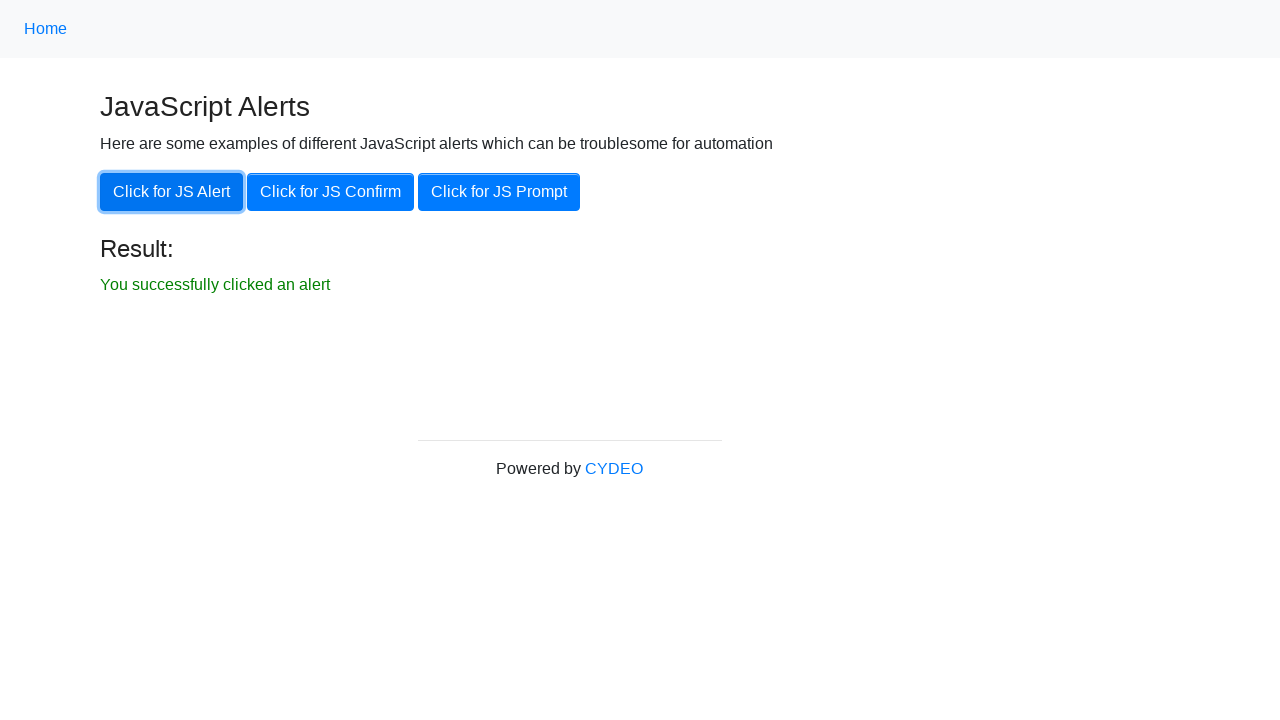

Set up dialog handler to accept JavaScript alert
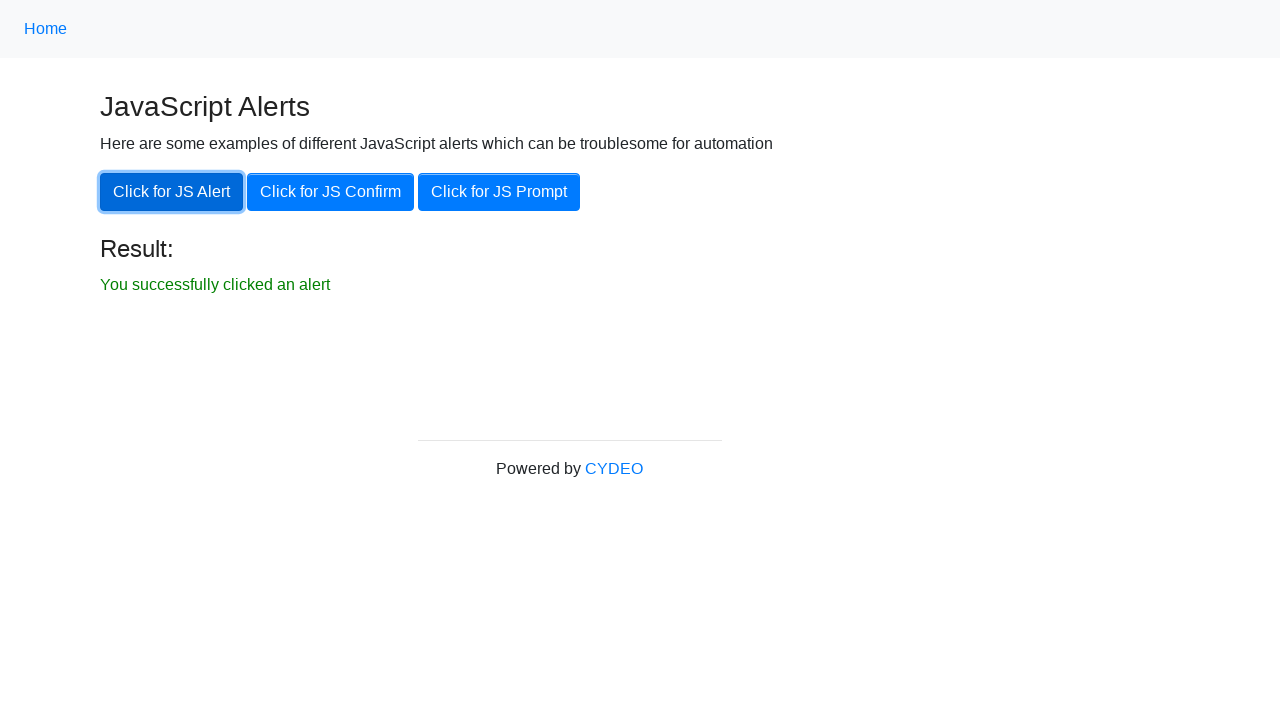

Waited for result element to become visible
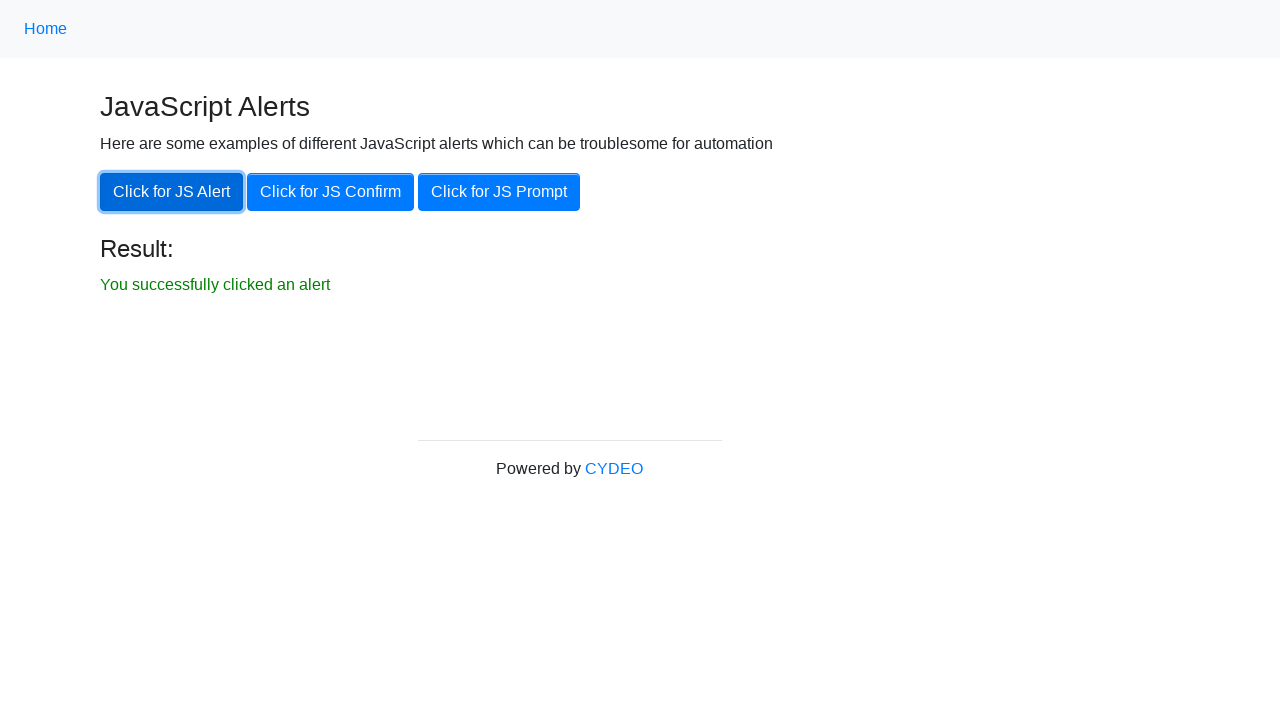

Verified success message 'You successfully clicked an alert' is displayed
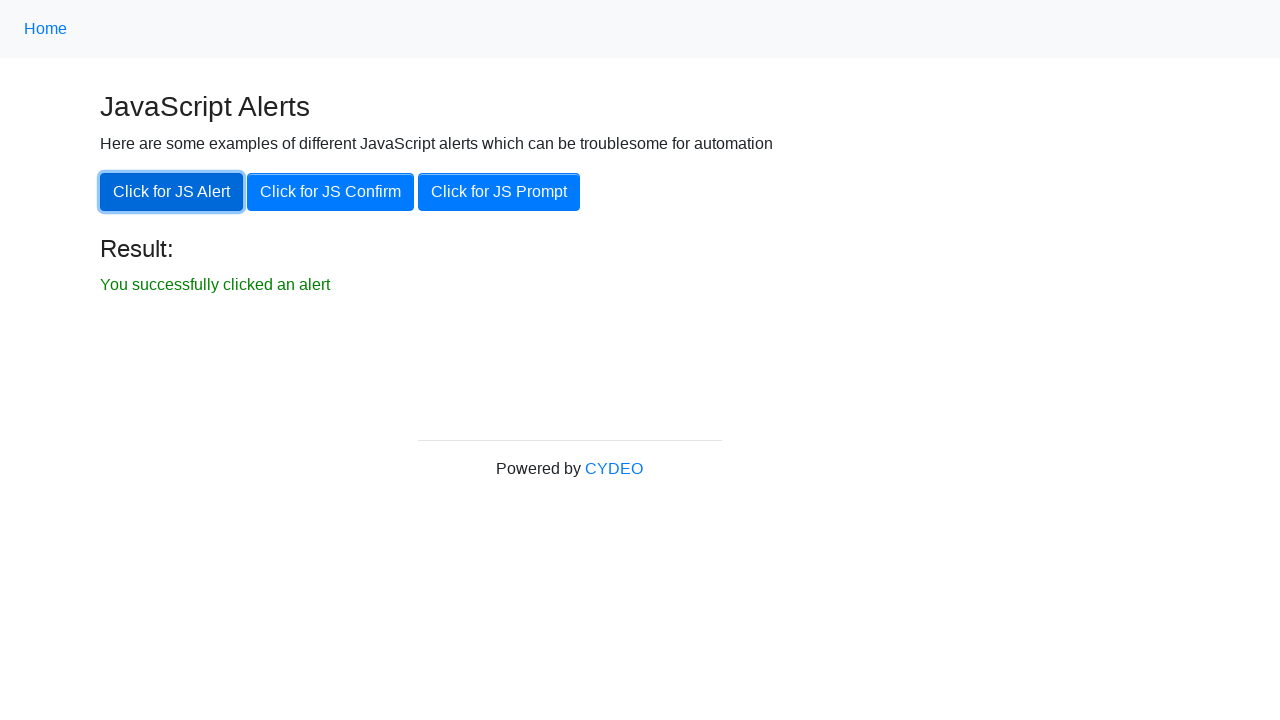

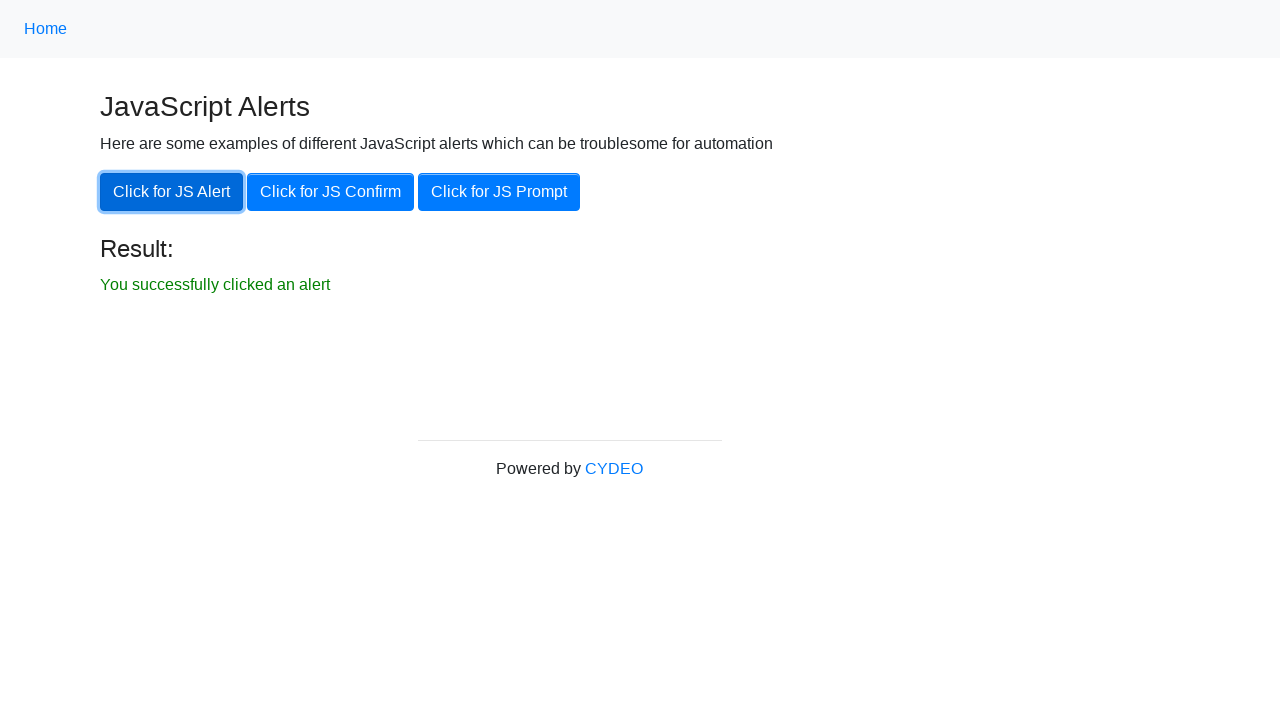